Tests that the page is responsive across mobile, tablet, and desktop viewports

Starting URL: https://testathon.live/confirmation

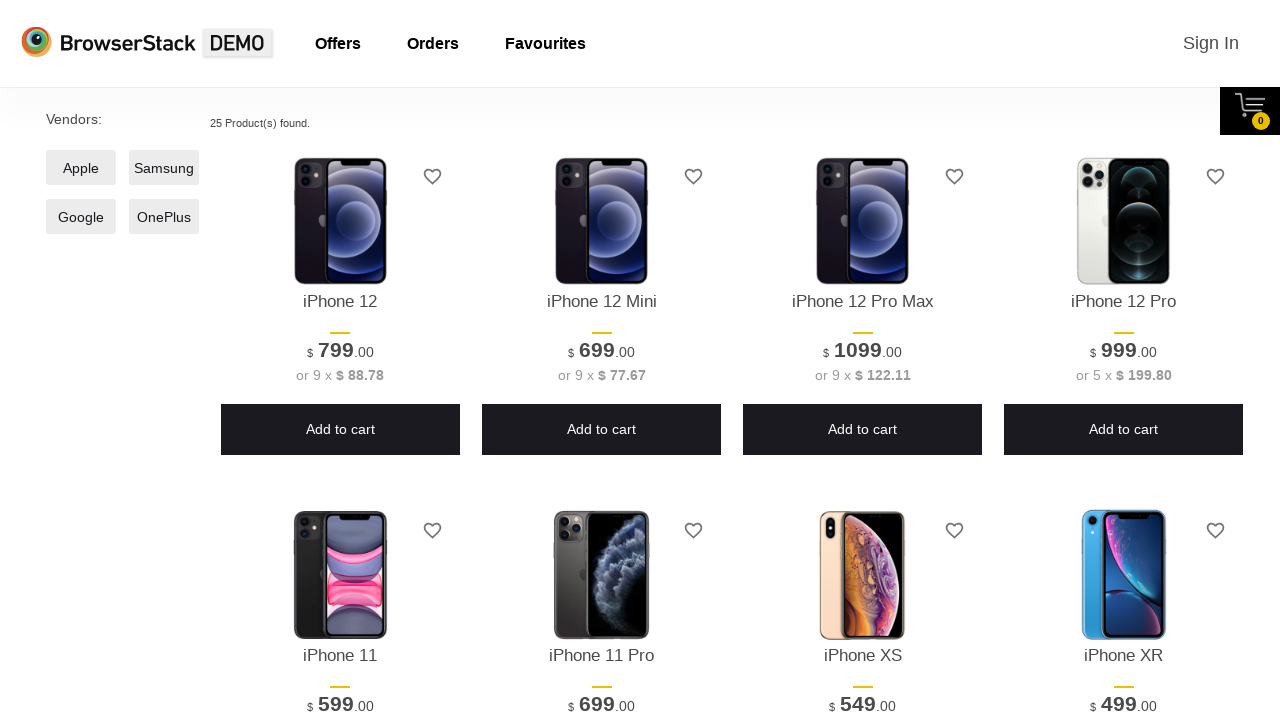

Navigated to confirmation page
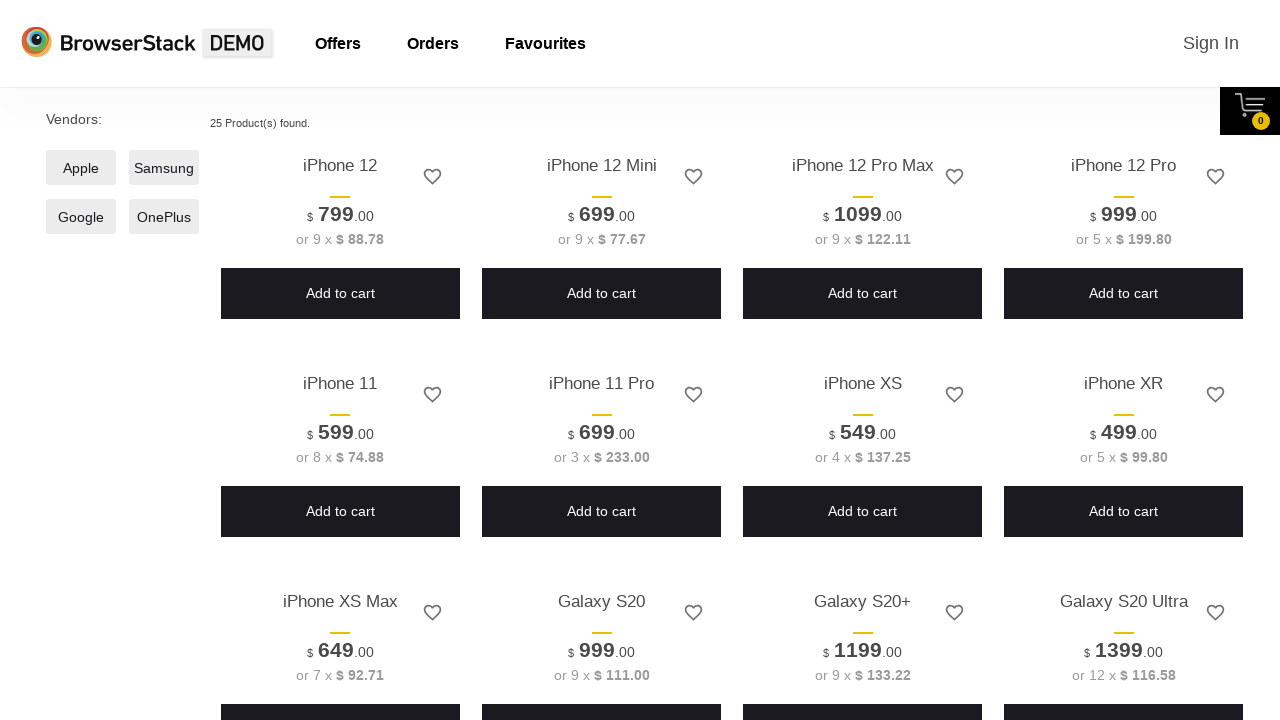

Set viewport to 375x667
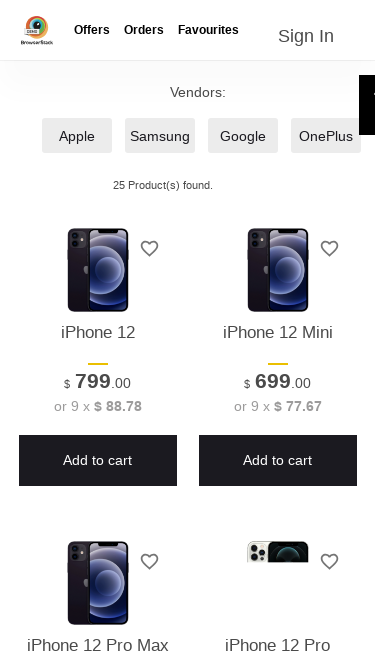

Verified page is responsive at 375x667 viewport
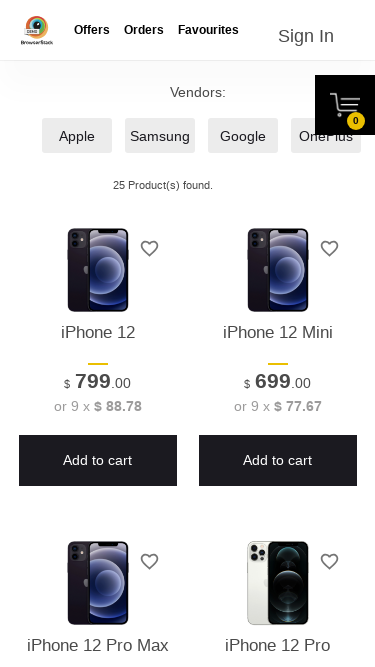

Set viewport to 768x1024
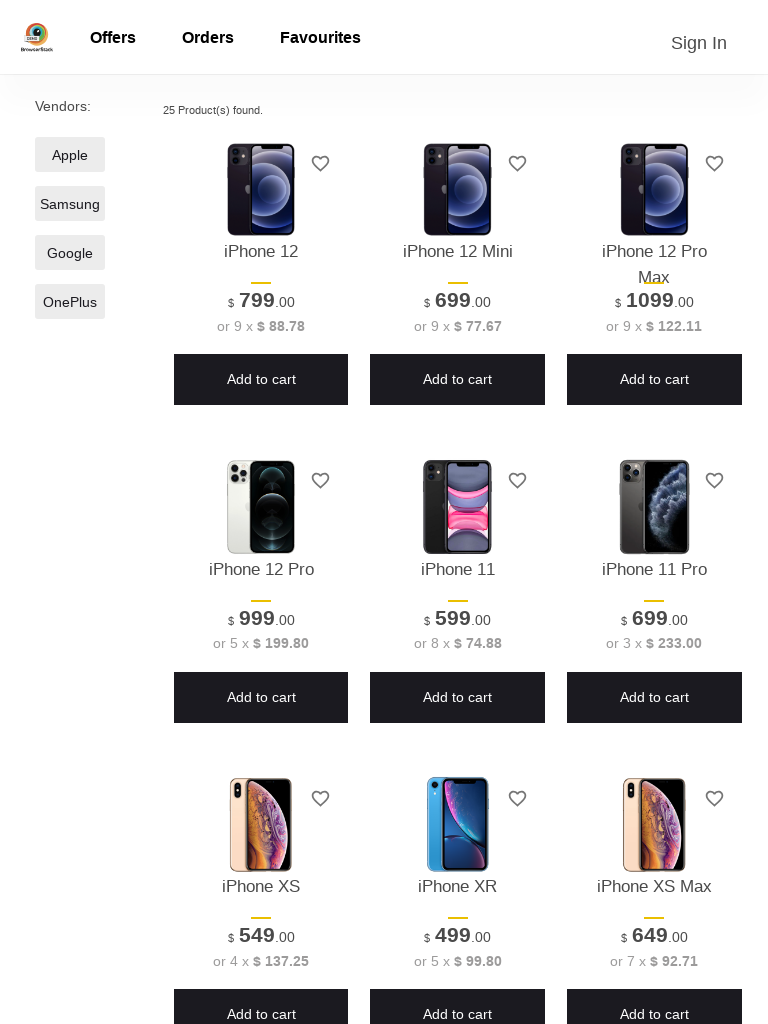

Verified page is responsive at 768x1024 viewport
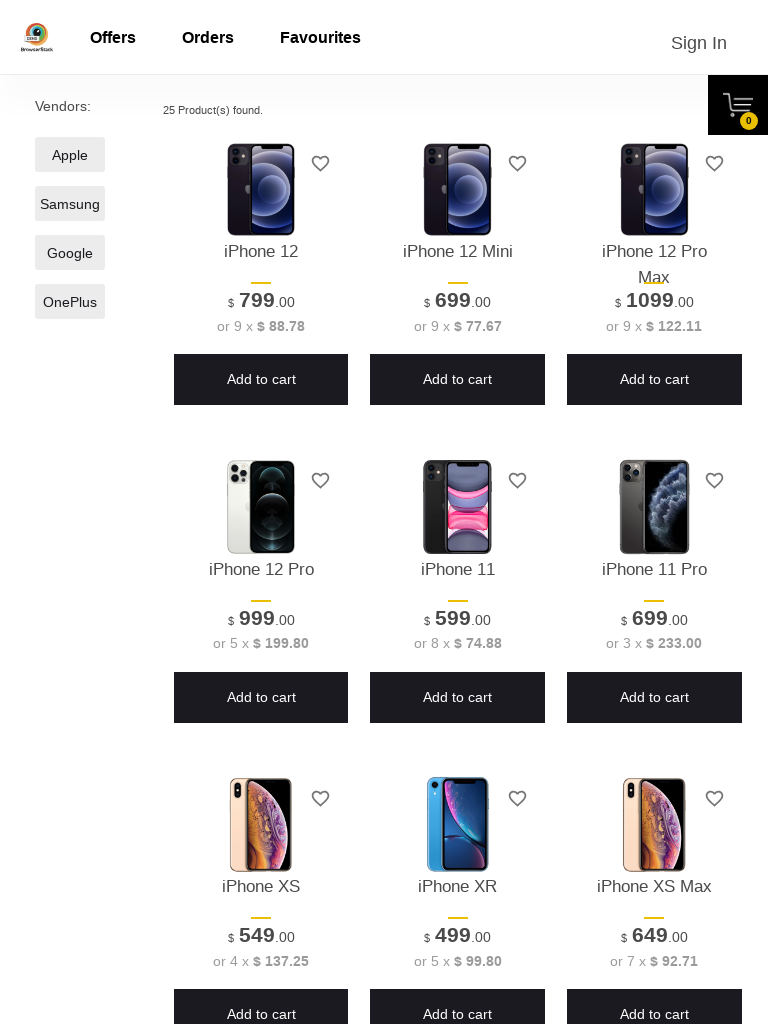

Set viewport to 1280x800
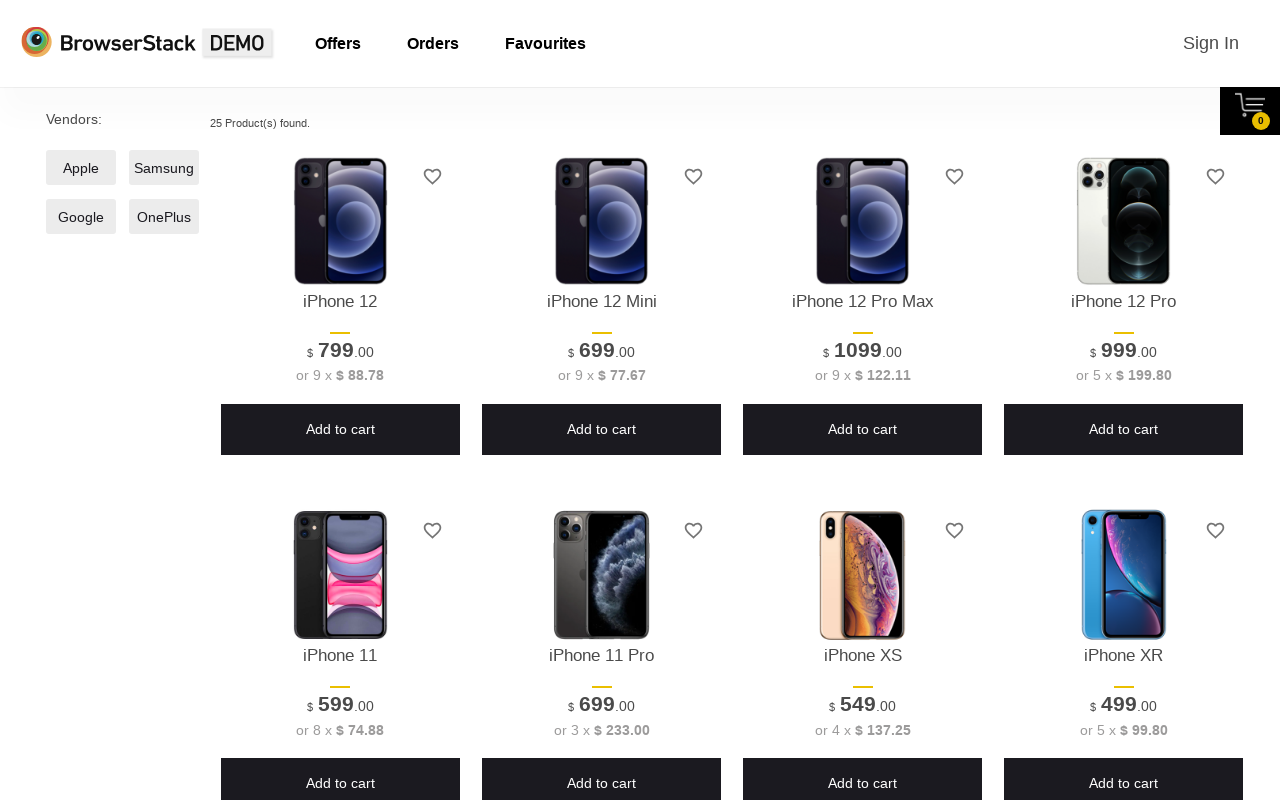

Verified page is responsive at 1280x800 viewport
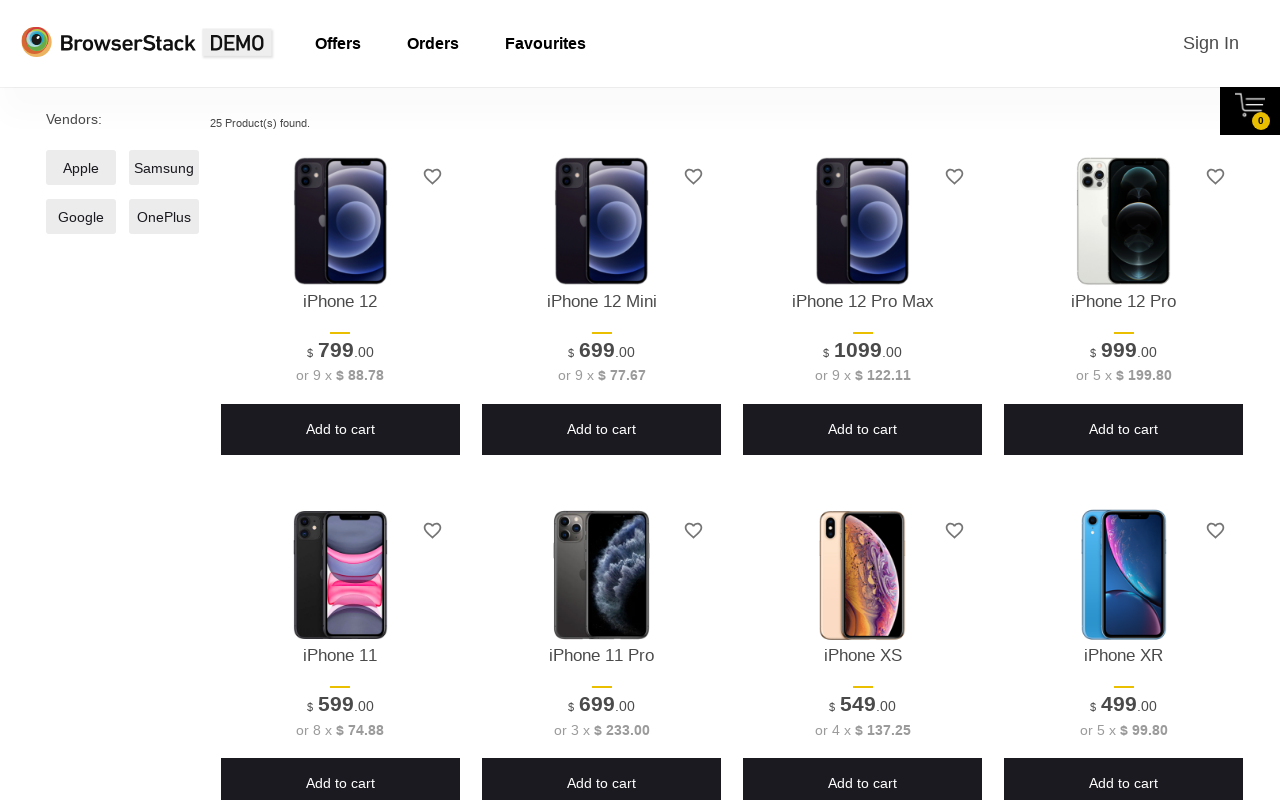

Set viewport to 1920x1080
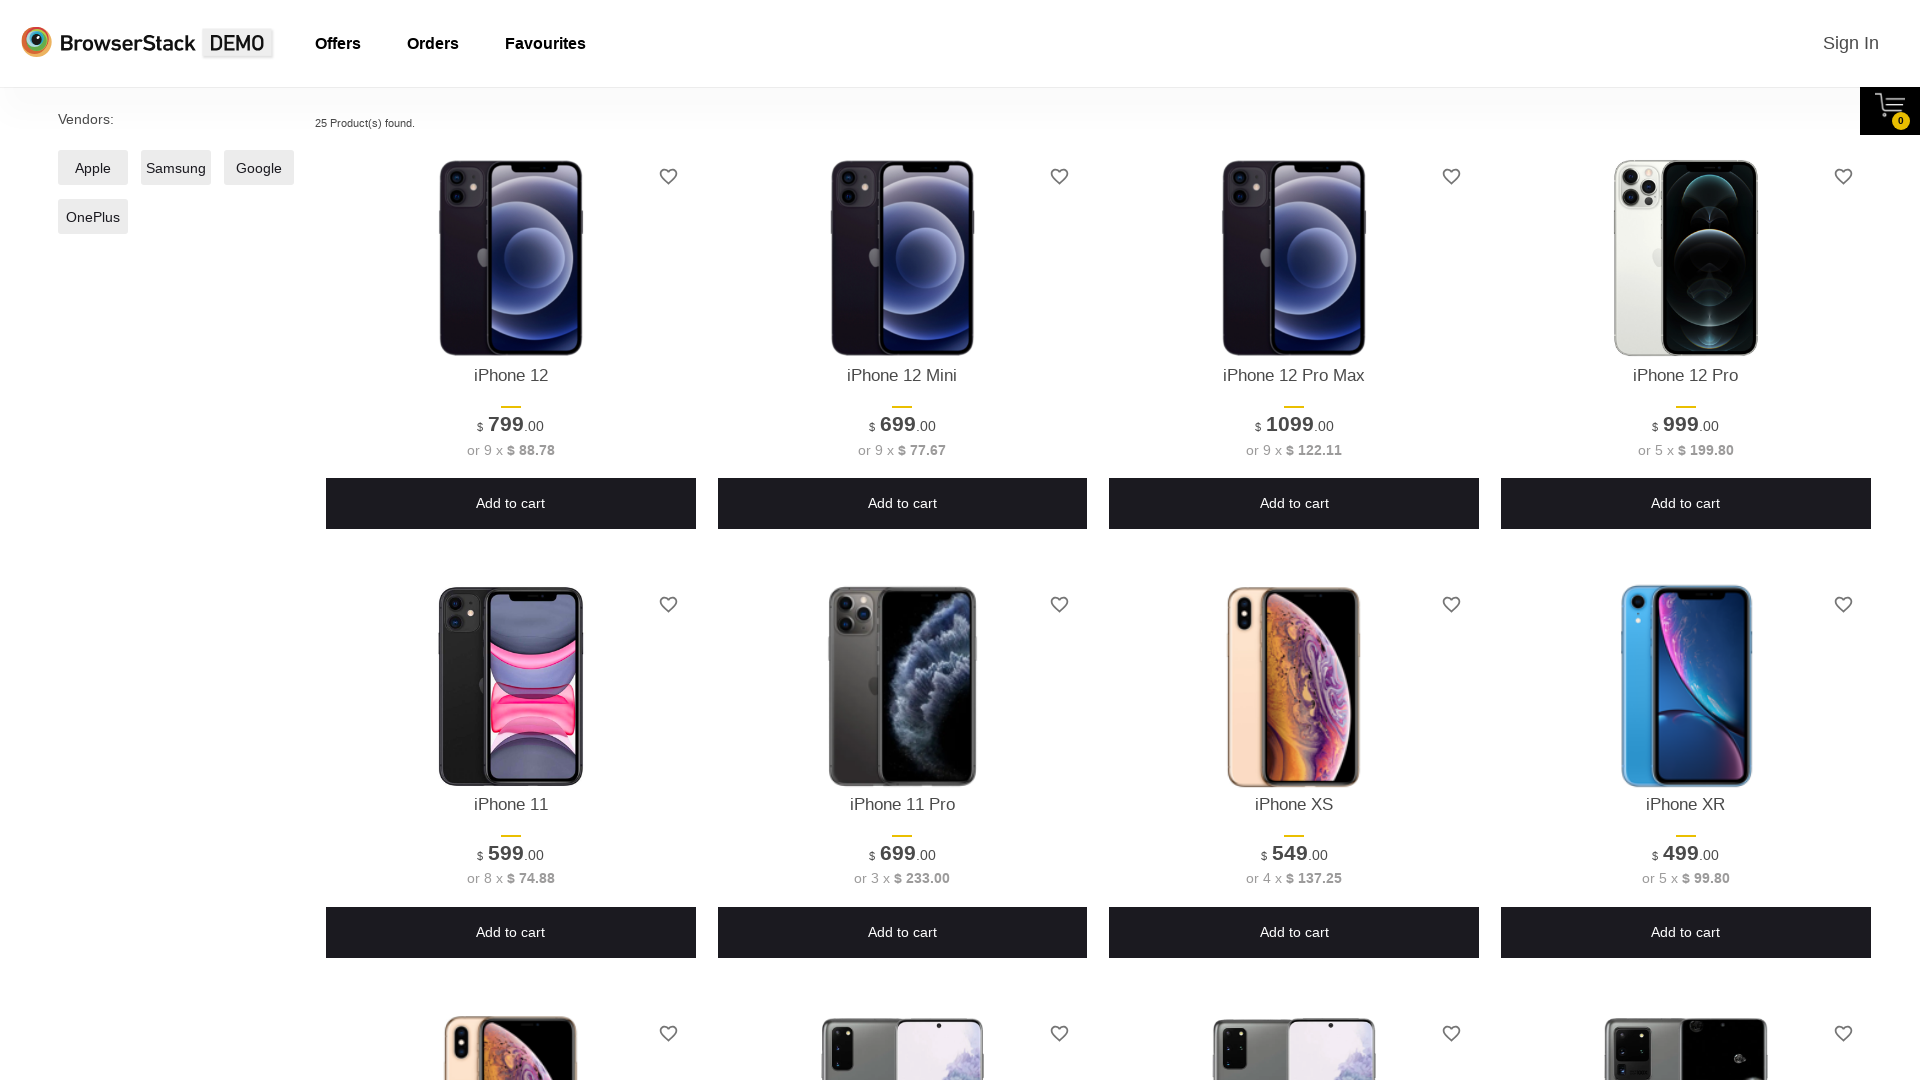

Verified page is responsive at 1920x1080 viewport
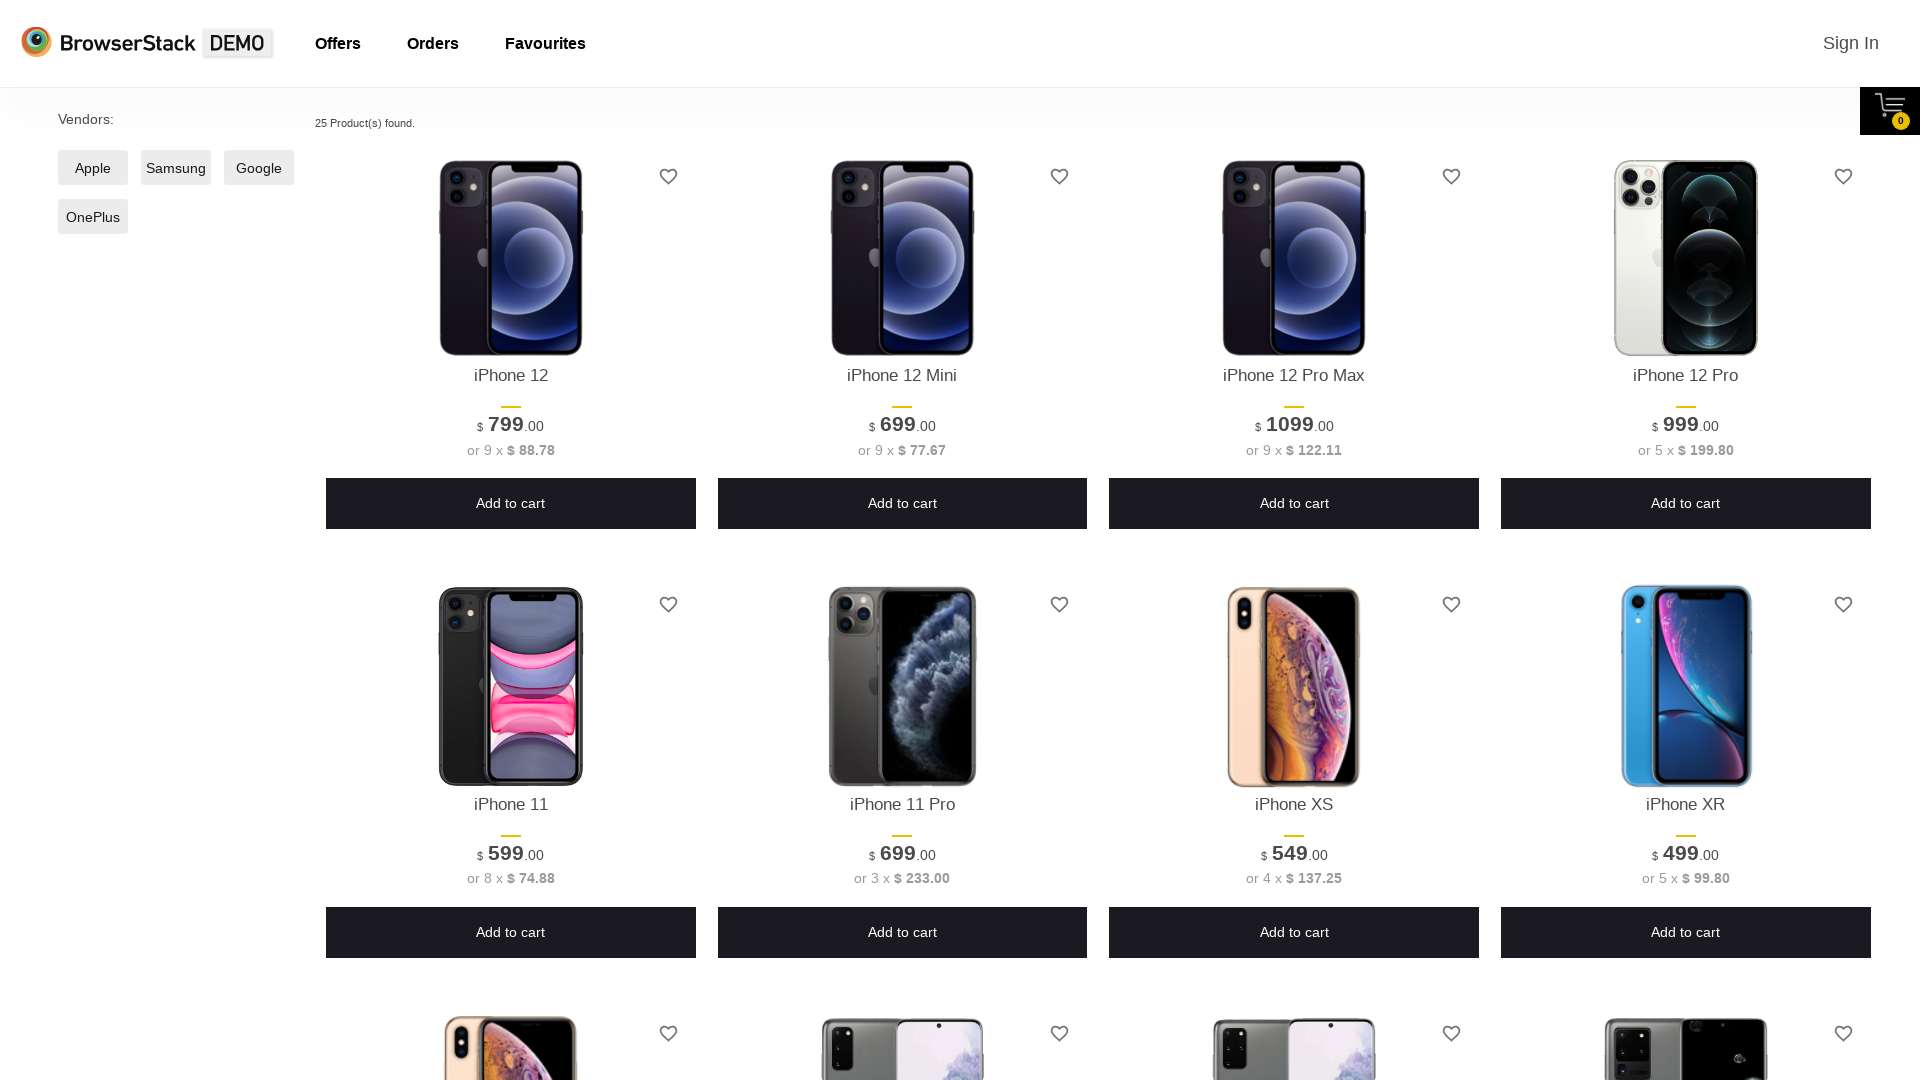

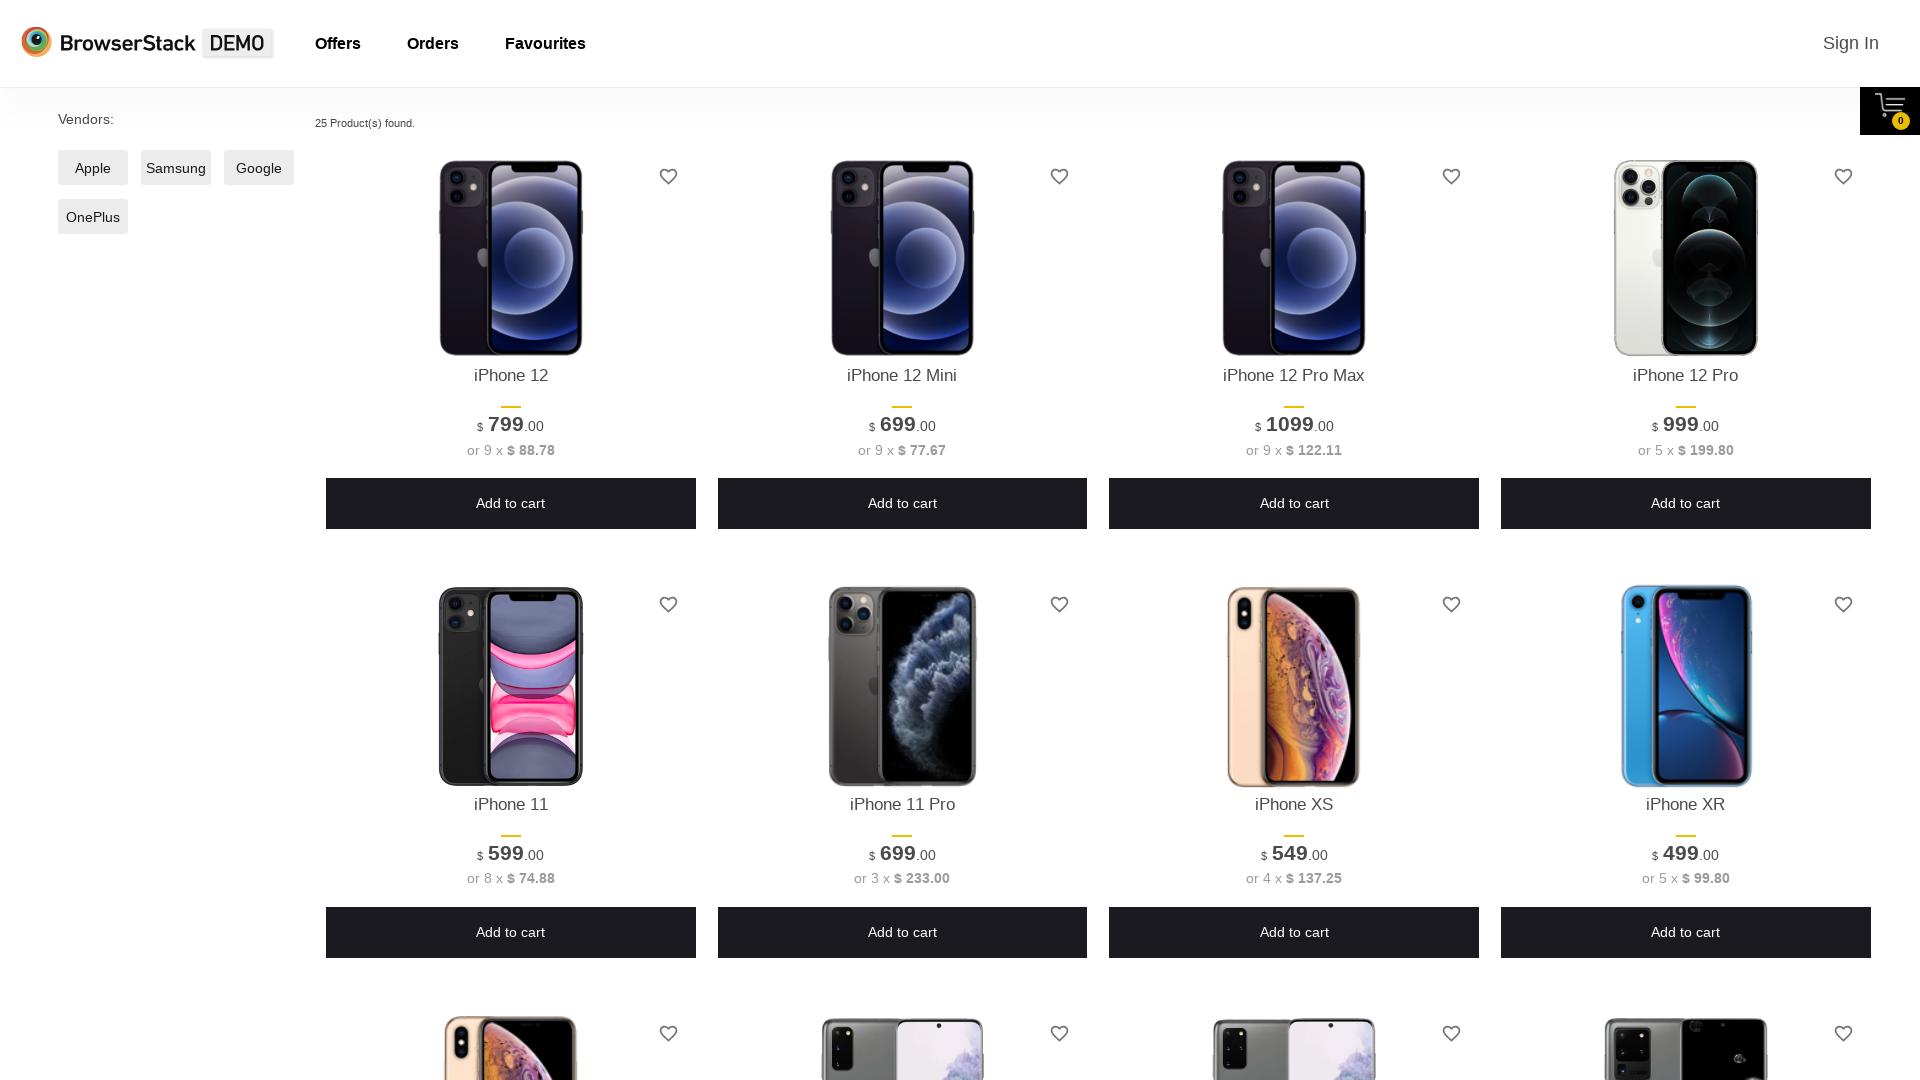